Tests prompt alert by clicking a button, entering text in the prompt, and accepting it

Starting URL: https://demoqa.com/alerts

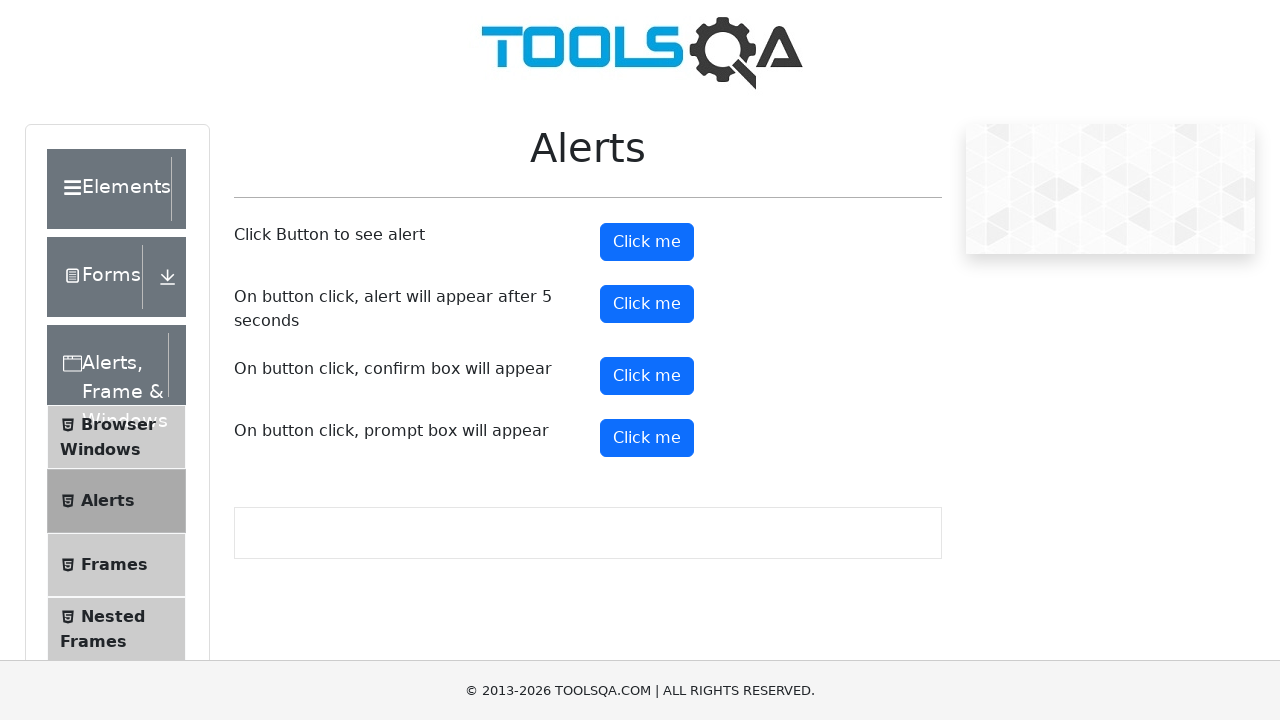

Set up dialog handler to accept prompt with 'Michael'
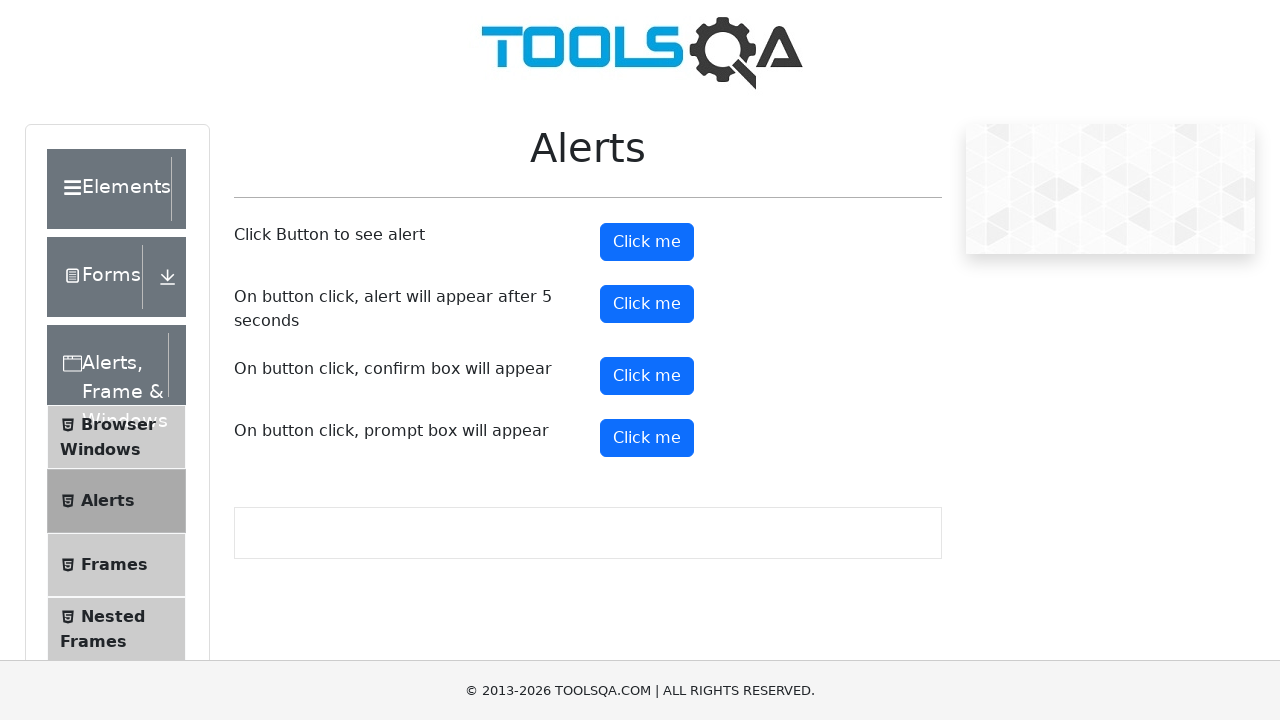

Clicked prompt alert button at (647, 438) on #promtButton
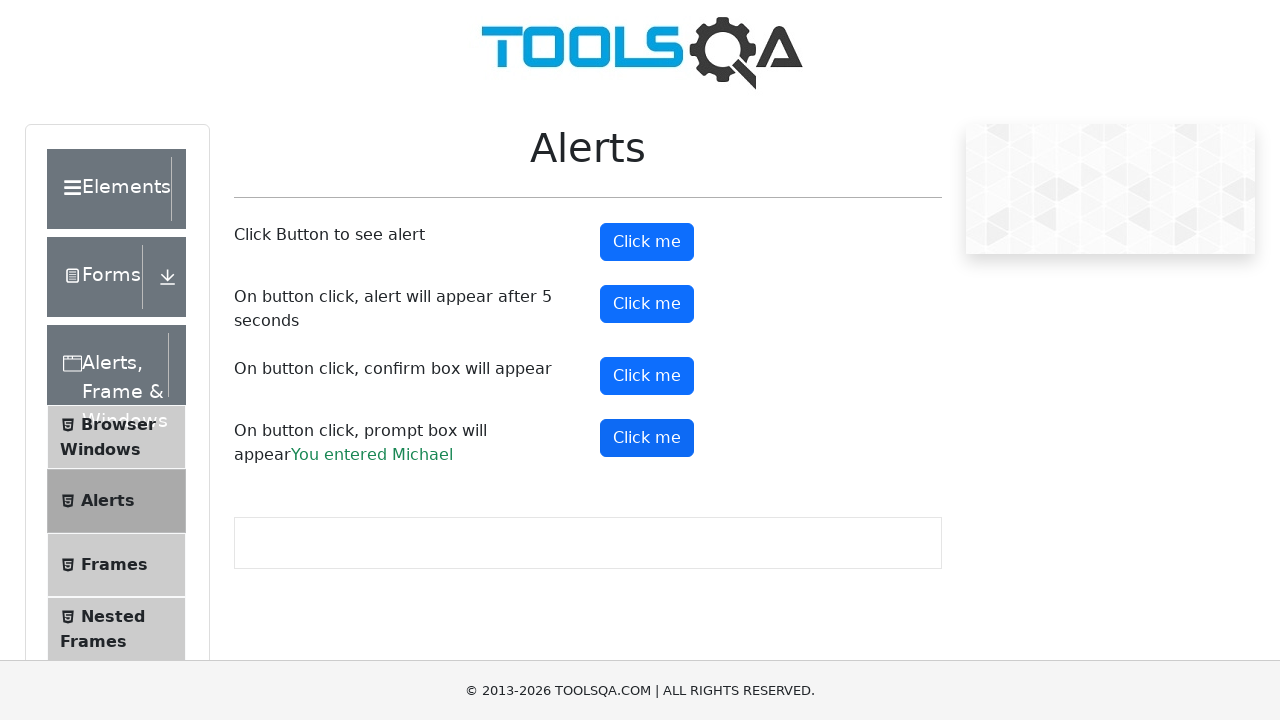

Prompt result message appeared
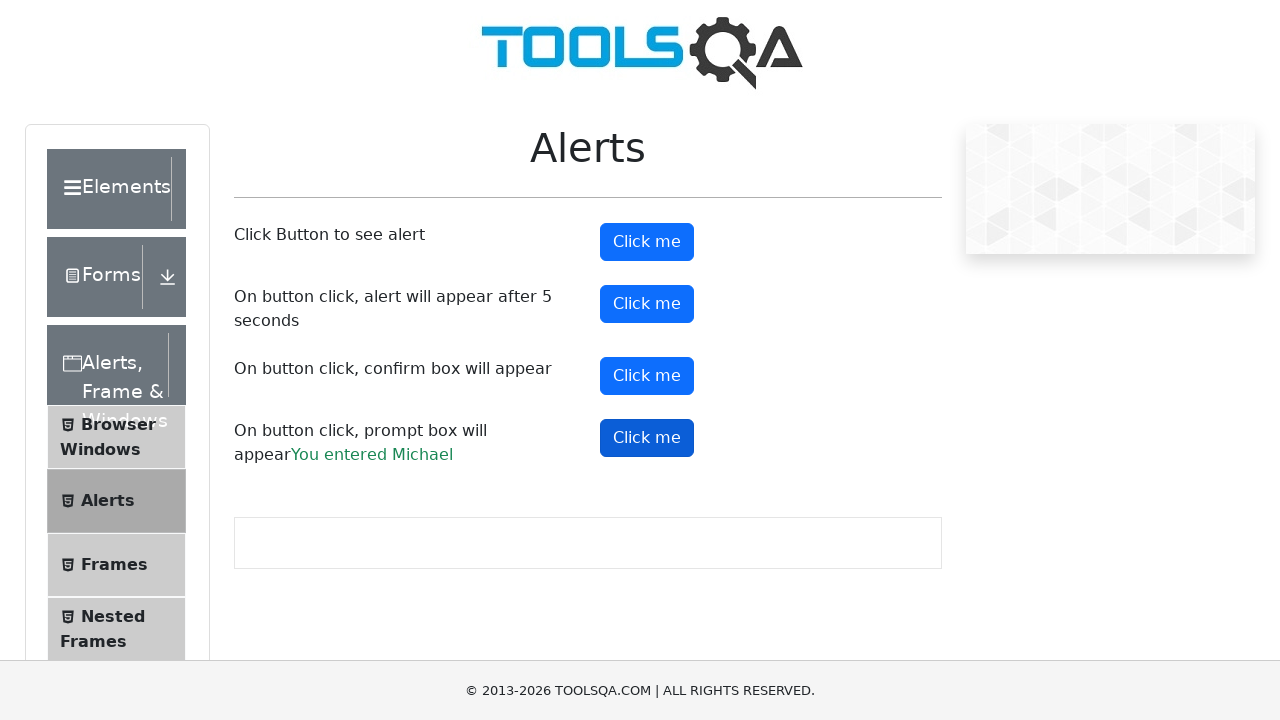

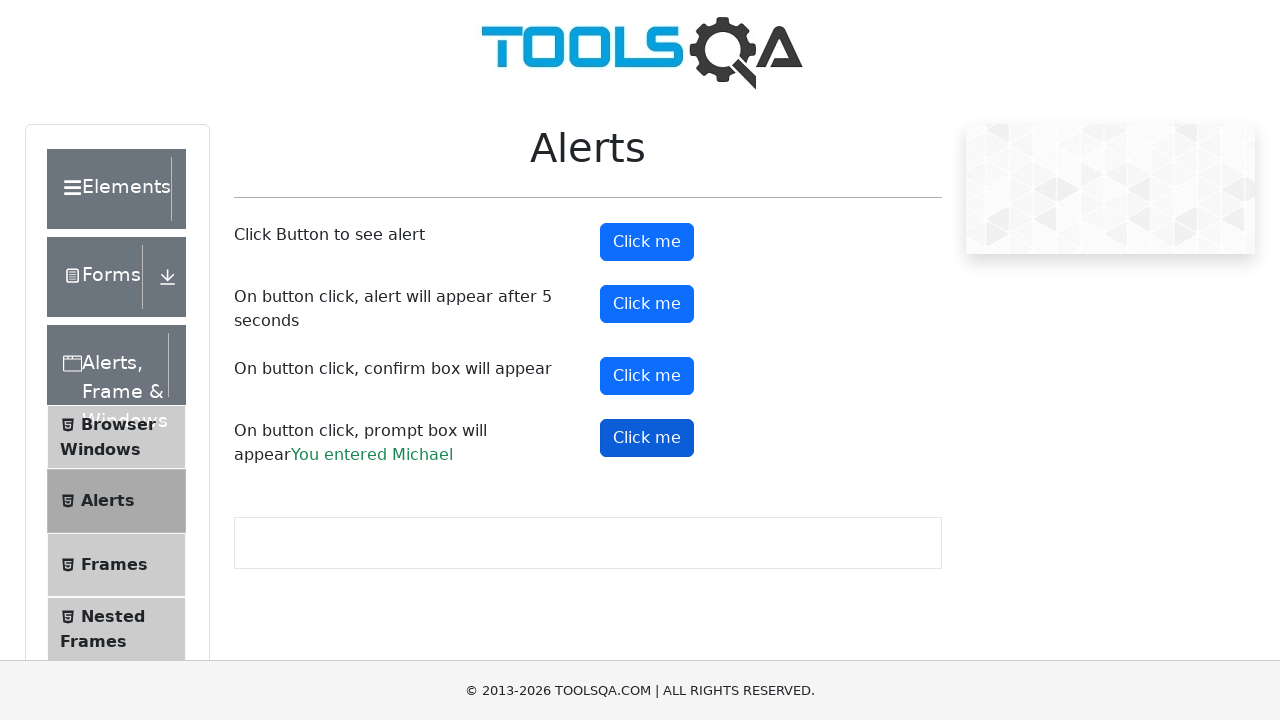